Tests mouse hover functionality on W3Schools try-it editor by switching to iframe and hovering over an image element

Starting URL: https://www.w3schools.com/JSREF/tryit.asp?filename=tryjsref_onmouseover

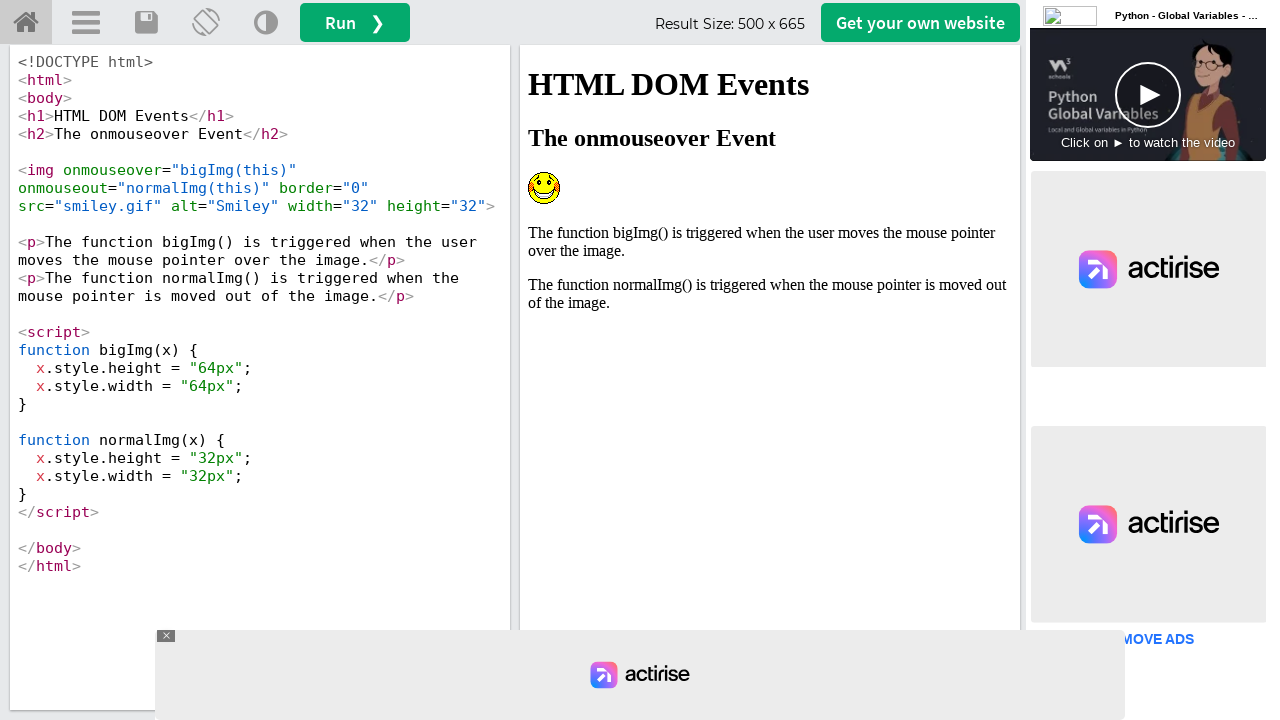

Located iframe with id 'iframeResult'
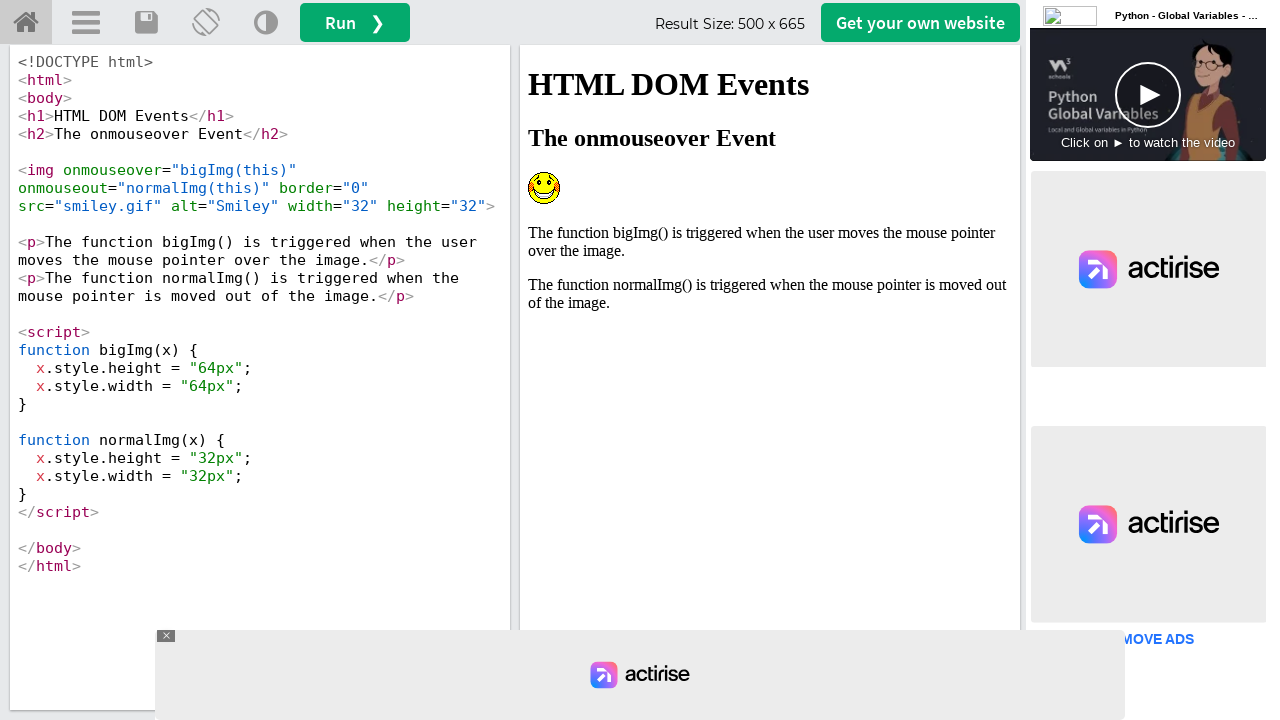

Hovered over the Smiley image to trigger mouseover event at (544, 188) on #iframeResult >> internal:control=enter-frame >> img[alt='Smiley']
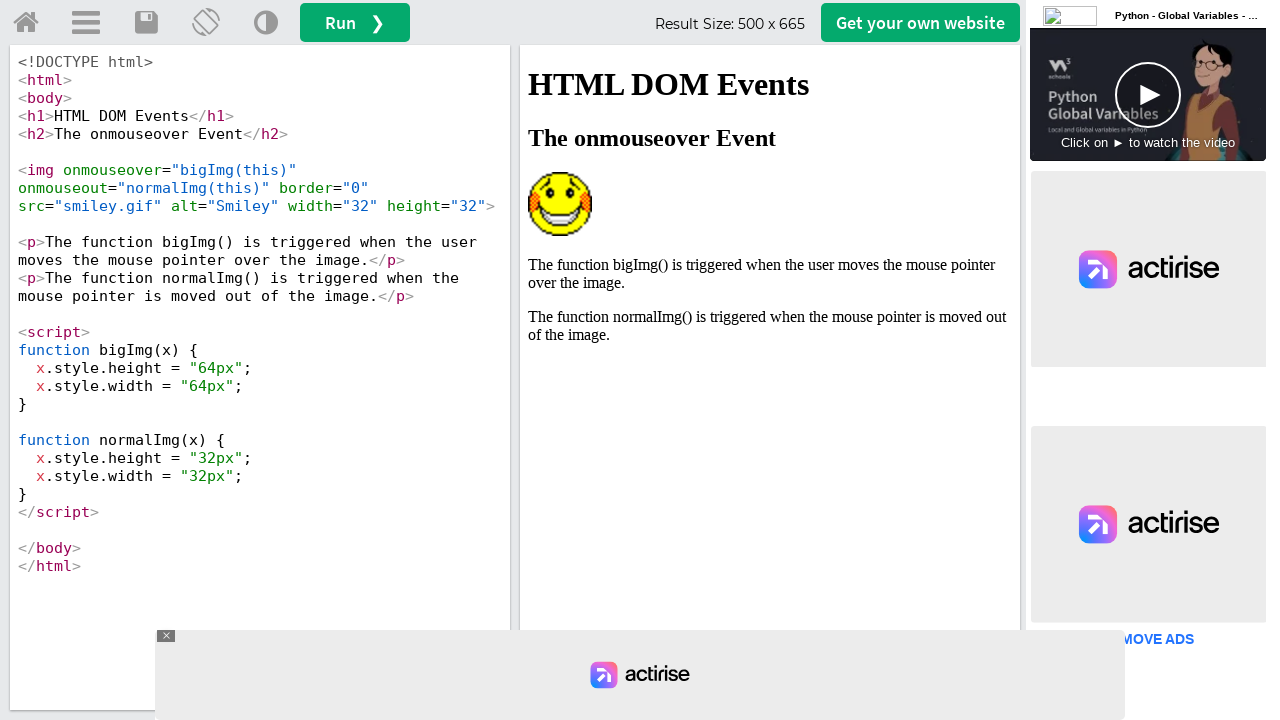

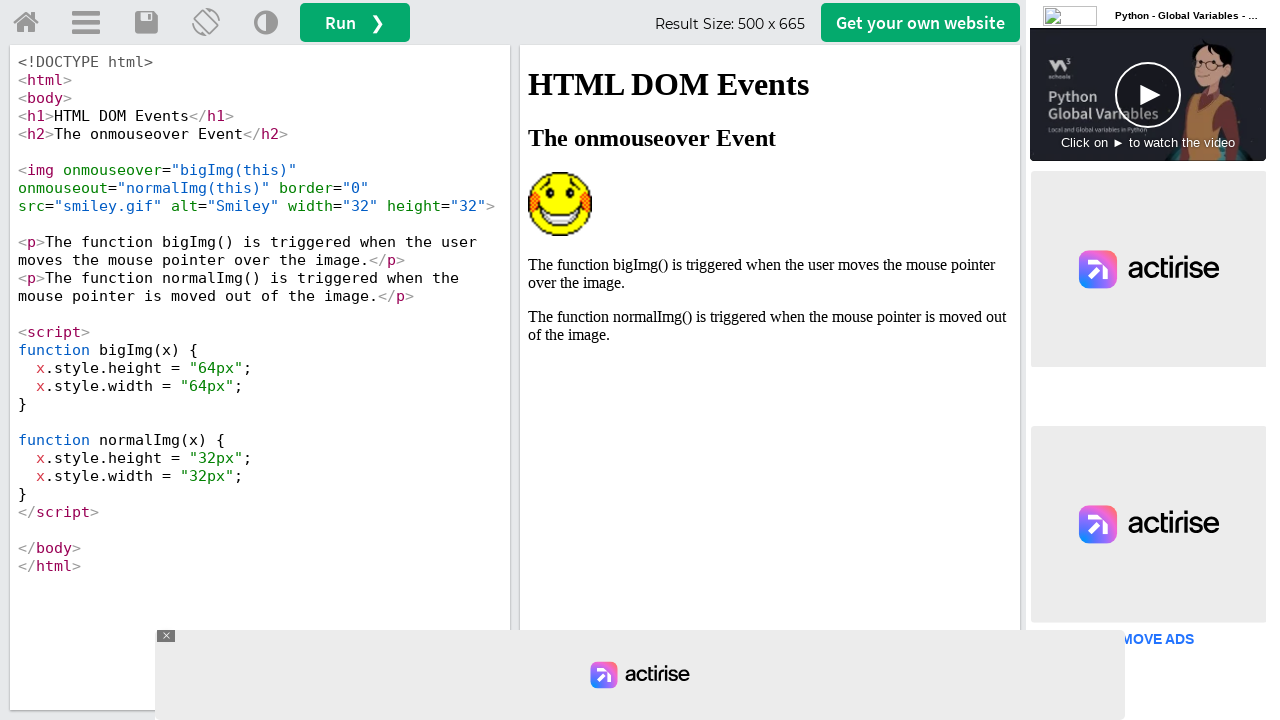